Tests various alert dialog interactions including accepting alerts, dismissing confirmation dialogs, and entering text into prompt dialogs

Starting URL: http://demo.automationtesting.in/Alerts.html

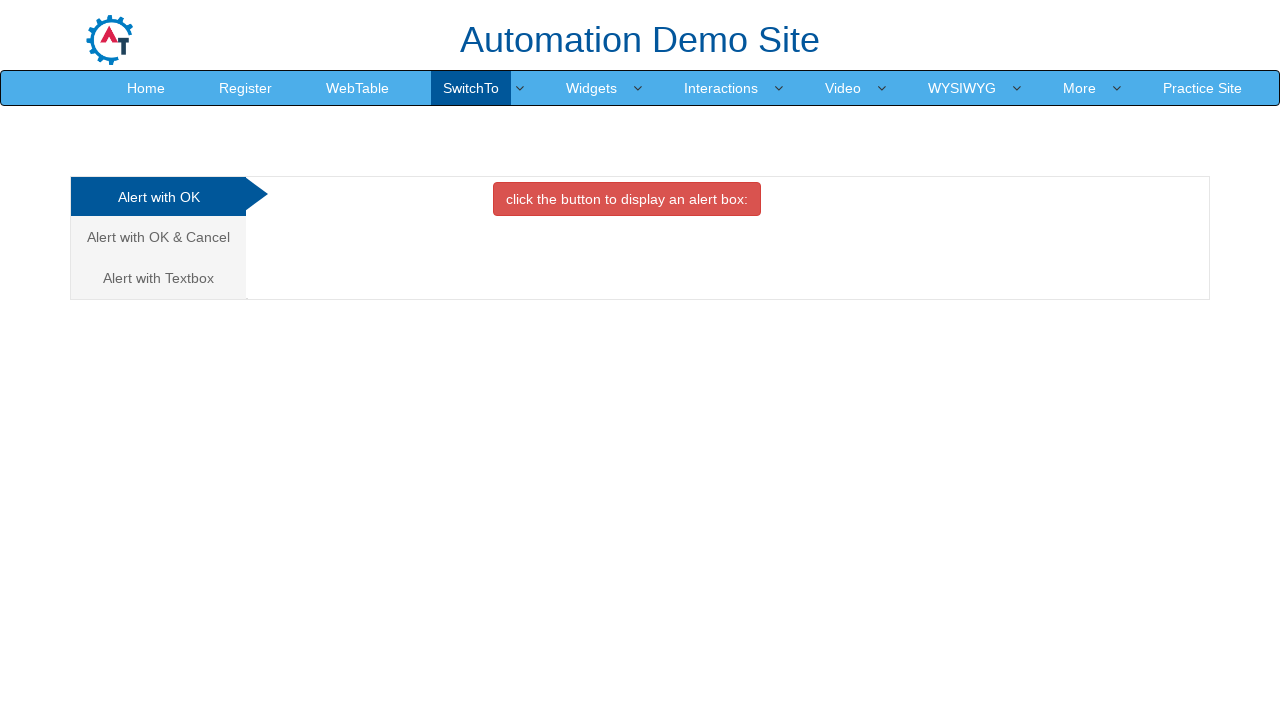

Clicked on the first tab for simple alert at (158, 197) on xpath=/html/body/div[1]/div/div/div/div[1]/ul/li[1]/a
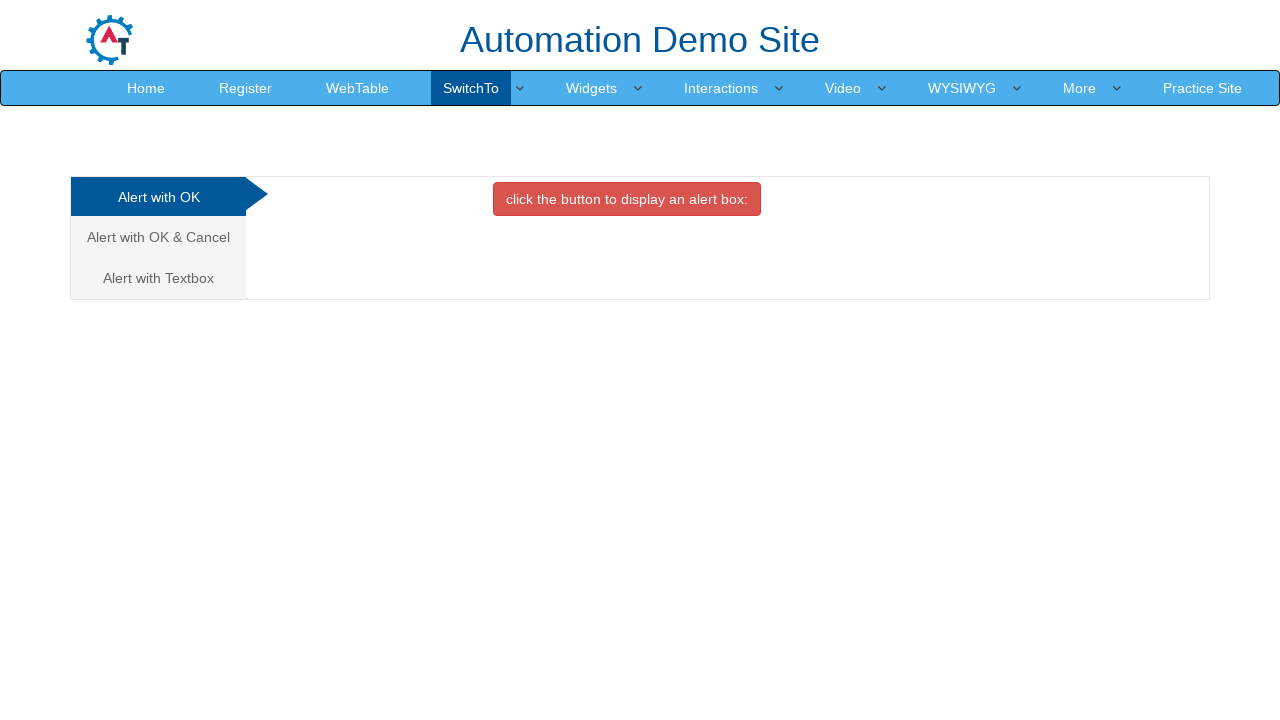

Clicked button to trigger alert at (627, 199) on //*[@id="OKTab"]/button
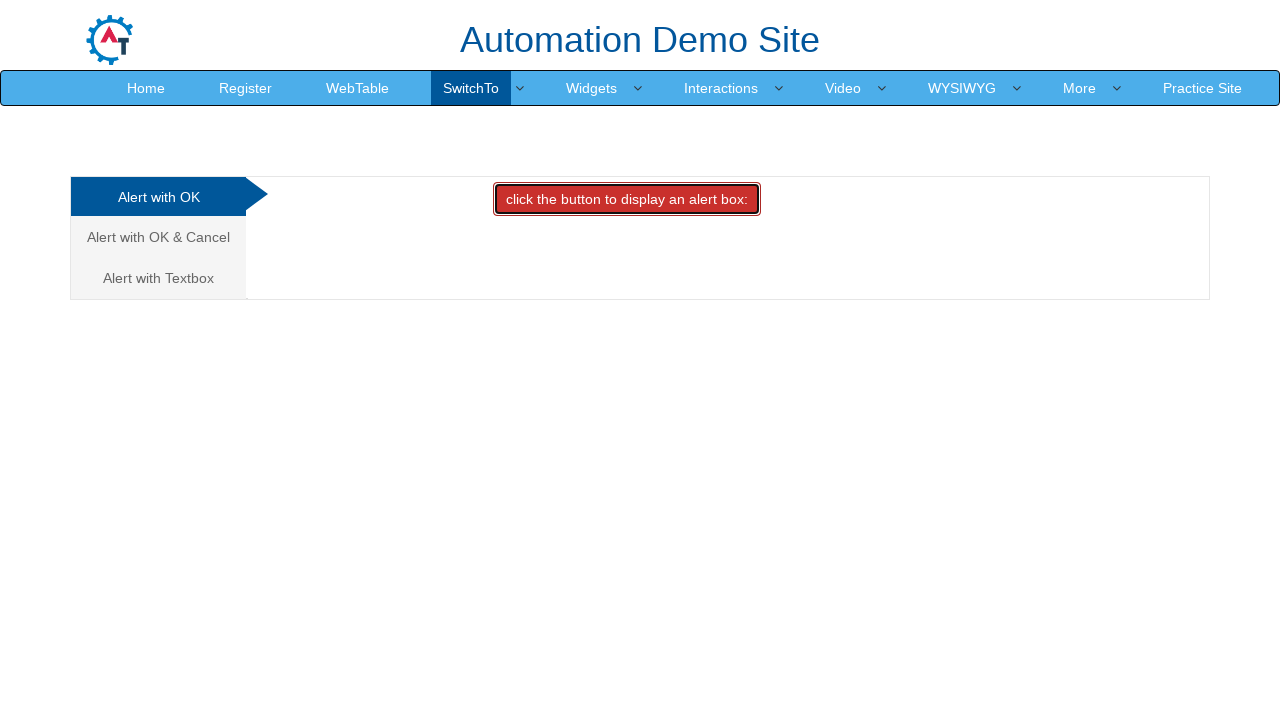

Set up dialog handler to accept alerts
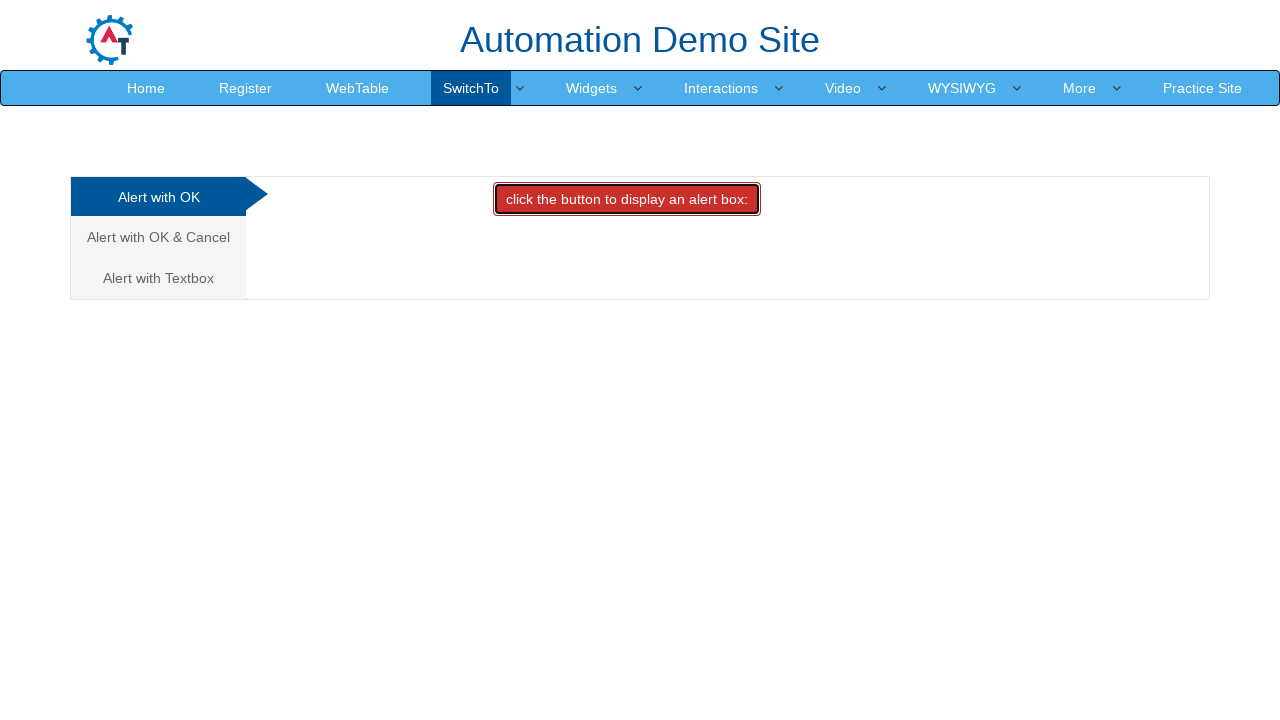

Clicked on the second tab for confirmation alert at (158, 237) on xpath=/html/body/div[1]/div/div/div/div[1]/ul/li[2]/a
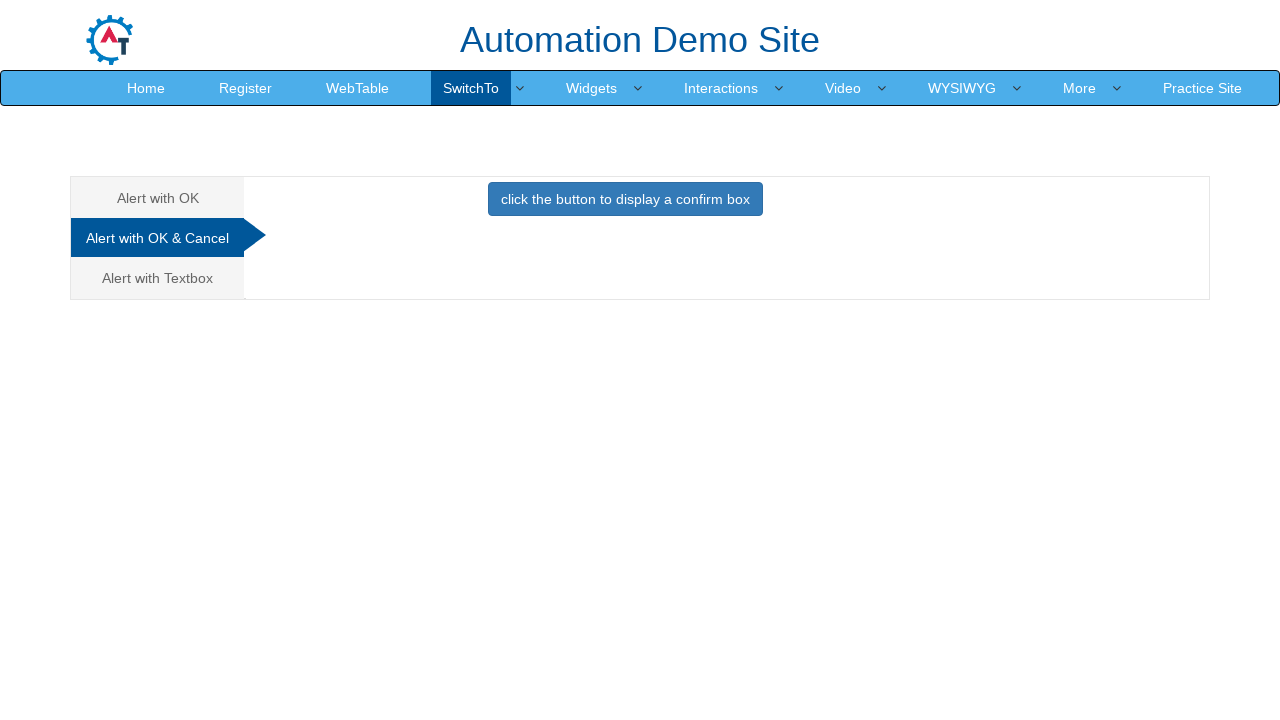

Clicked button to trigger confirmation dialog at (625, 199) on //*[@id="CancelTab"]/button
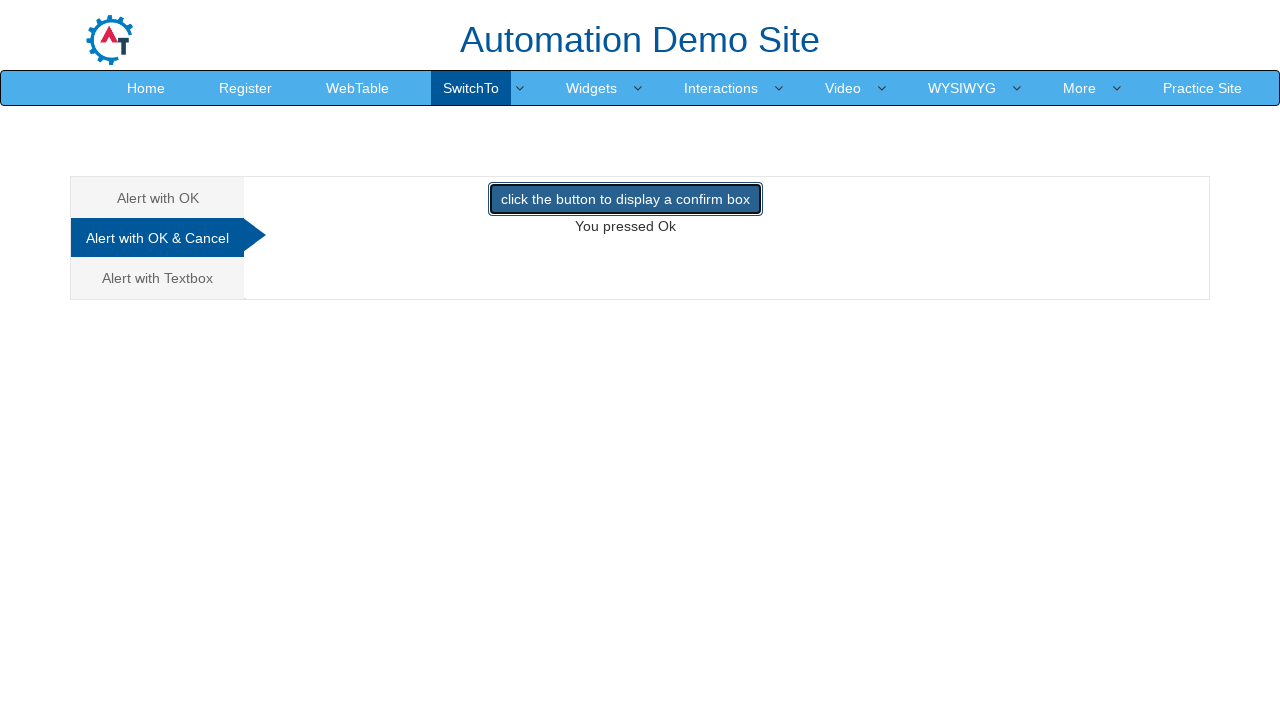

Confirmation dialog accepted by dialog handler
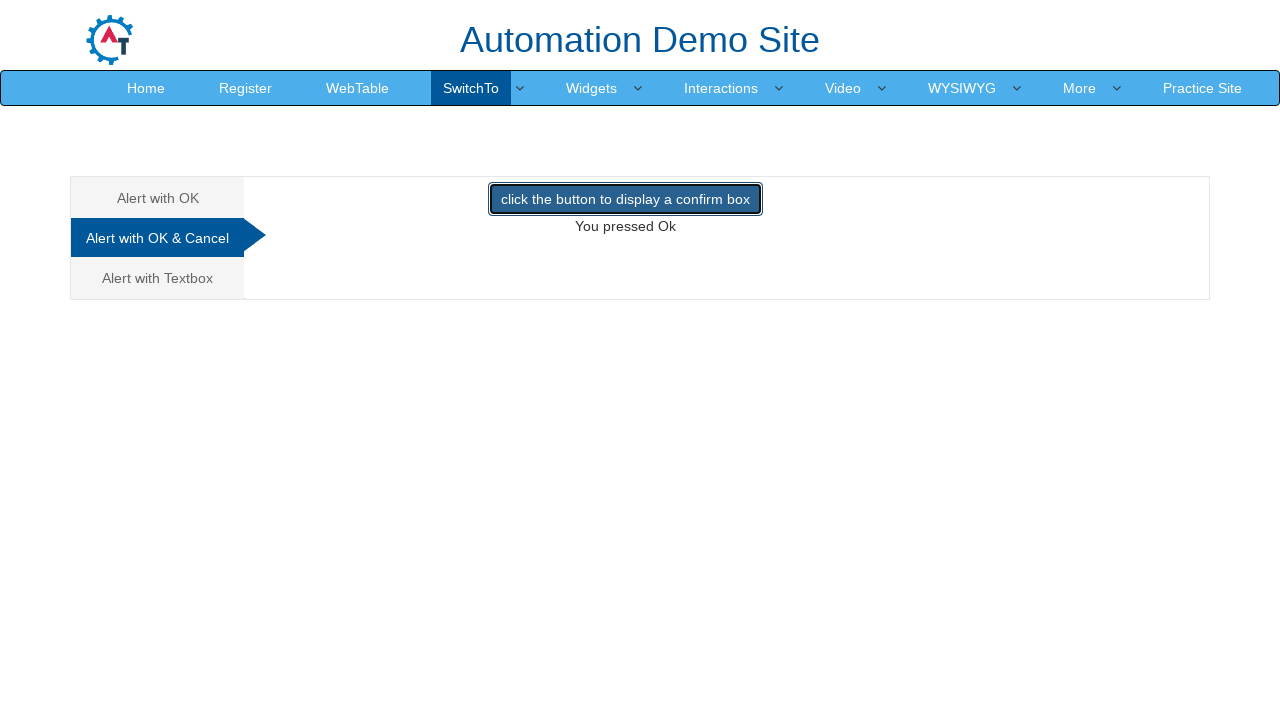

Clicked button again to test dismiss at (625, 199) on //*[@id="CancelTab"]/button
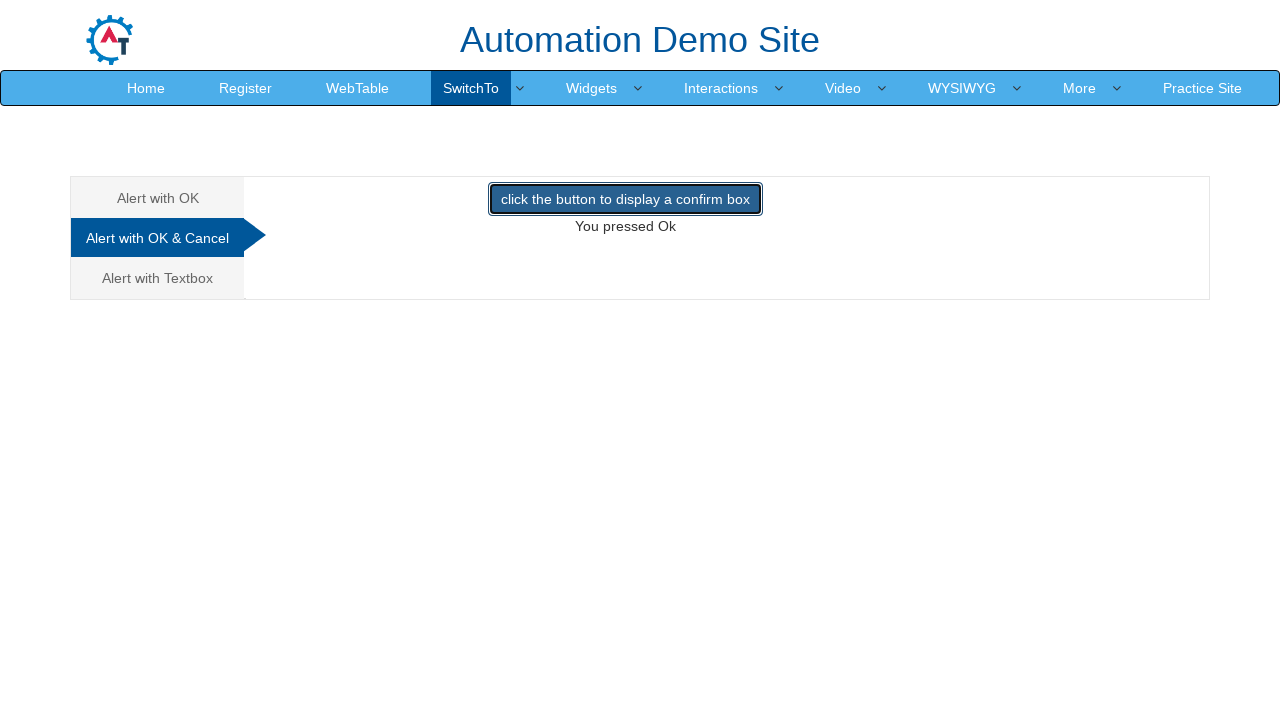

Updated dialog handler to dismiss dialogs
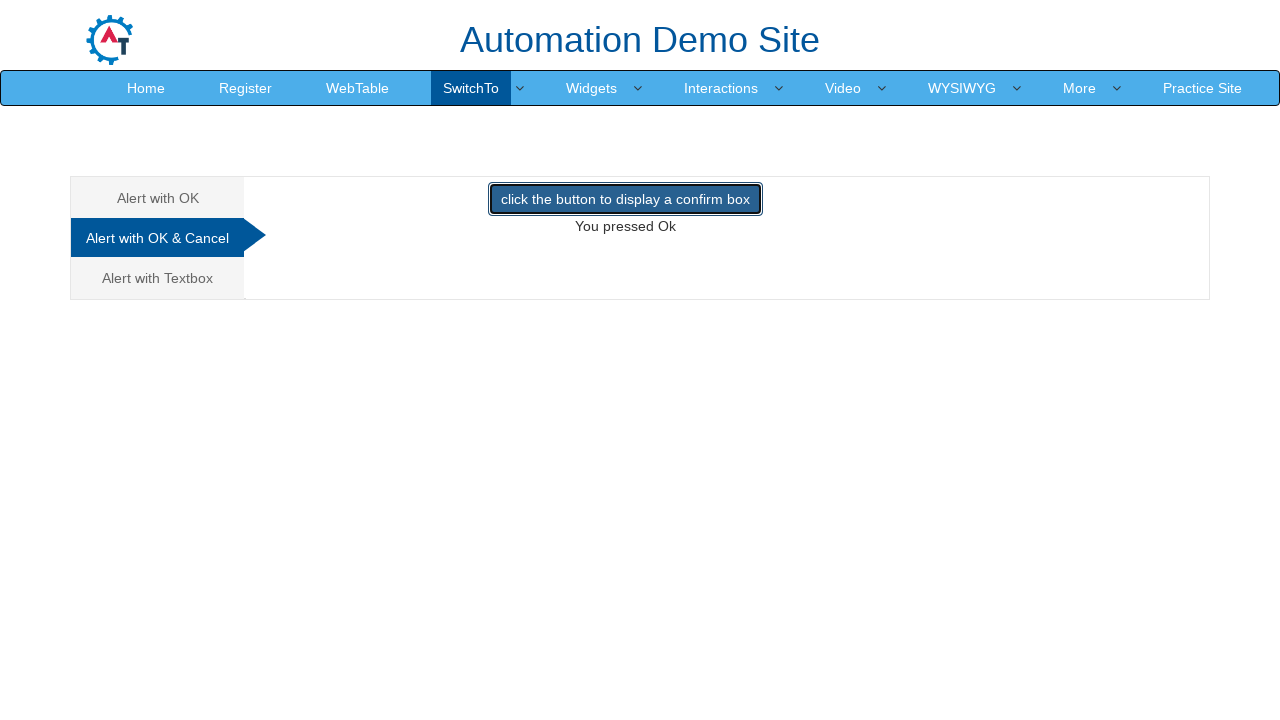

Clicked on the third tab for prompt alert at (158, 278) on xpath=/html/body/div[1]/div/div/div/div[1]/ul/li[3]/a
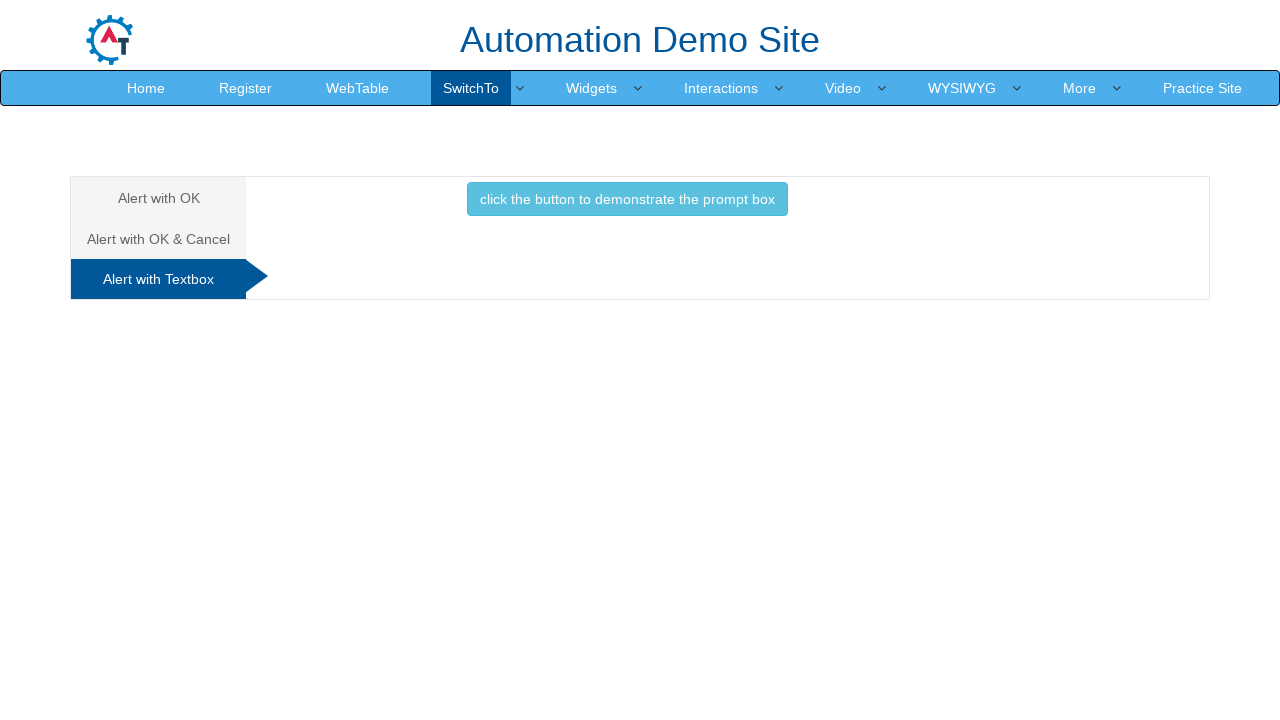

Clicked button to trigger prompt dialog at (627, 199) on //*[@id="Textbox"]/button
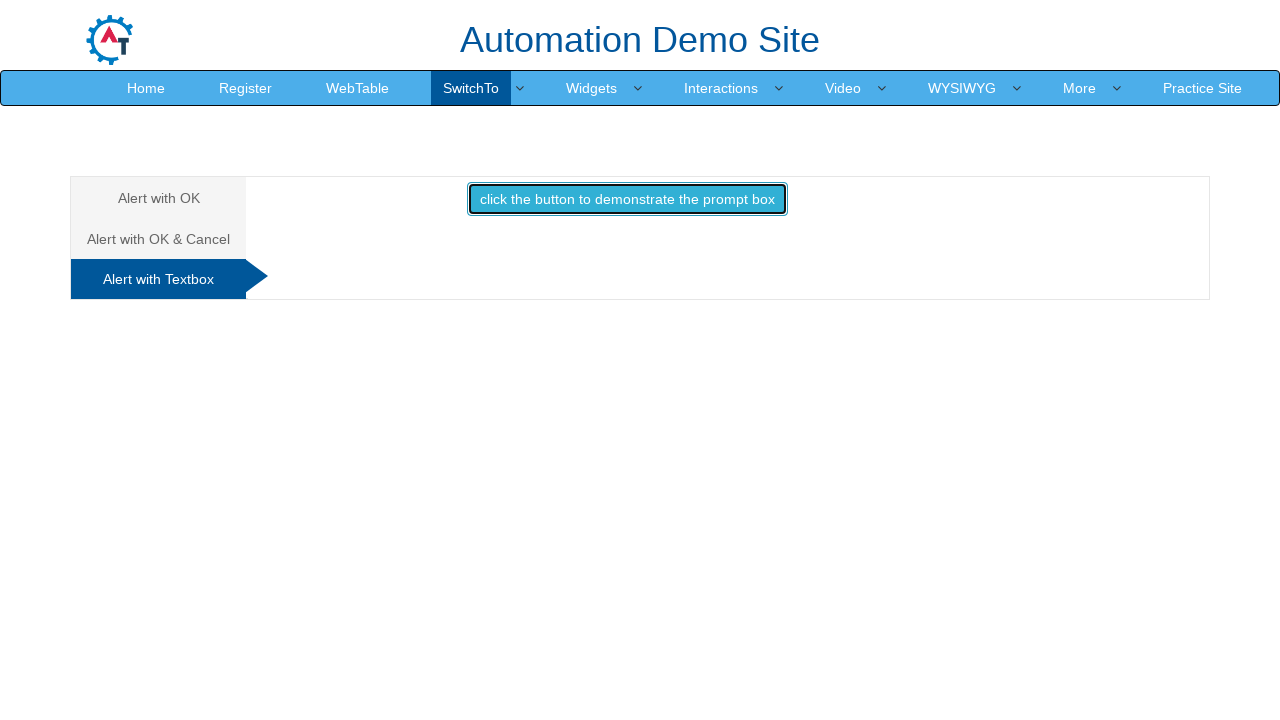

Set up dialog handler to accept prompt with text 'hi dear sasi'
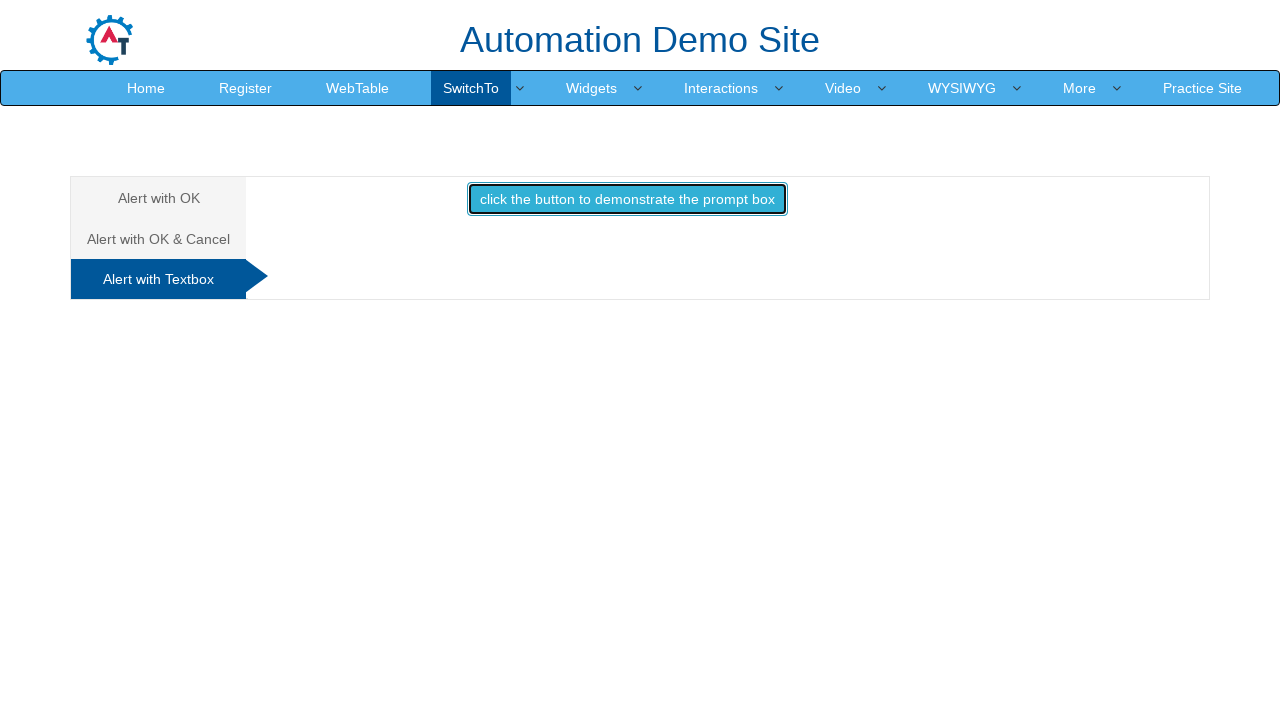

Clicked button again to trigger prompt and enter text at (627, 199) on //*[@id="Textbox"]/button
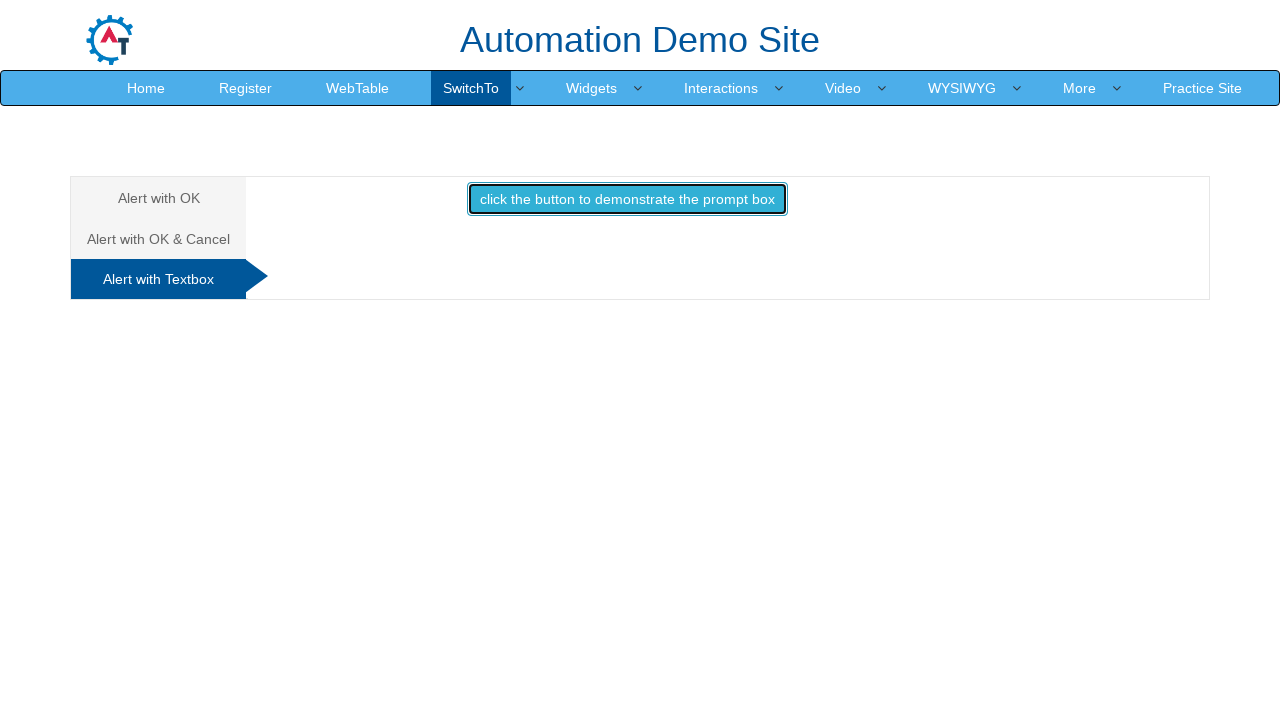

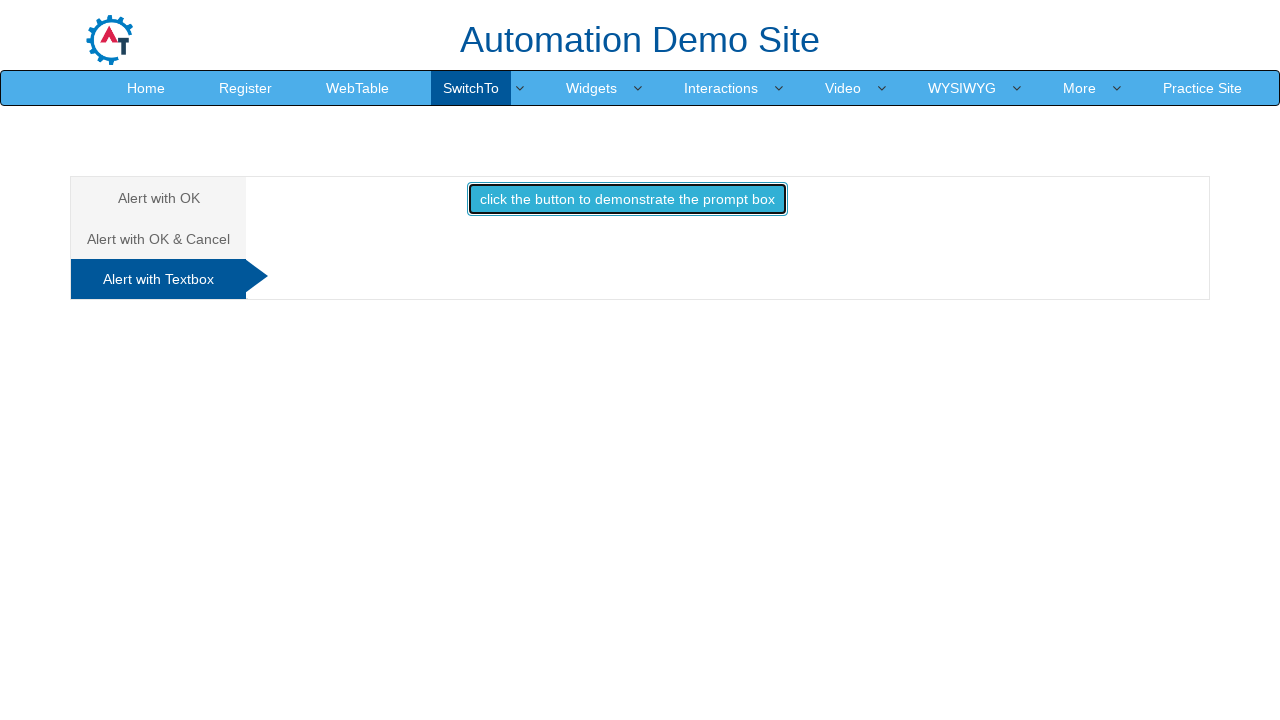